Tests filtering to display only completed items

Starting URL: https://demo.playwright.dev/todomvc

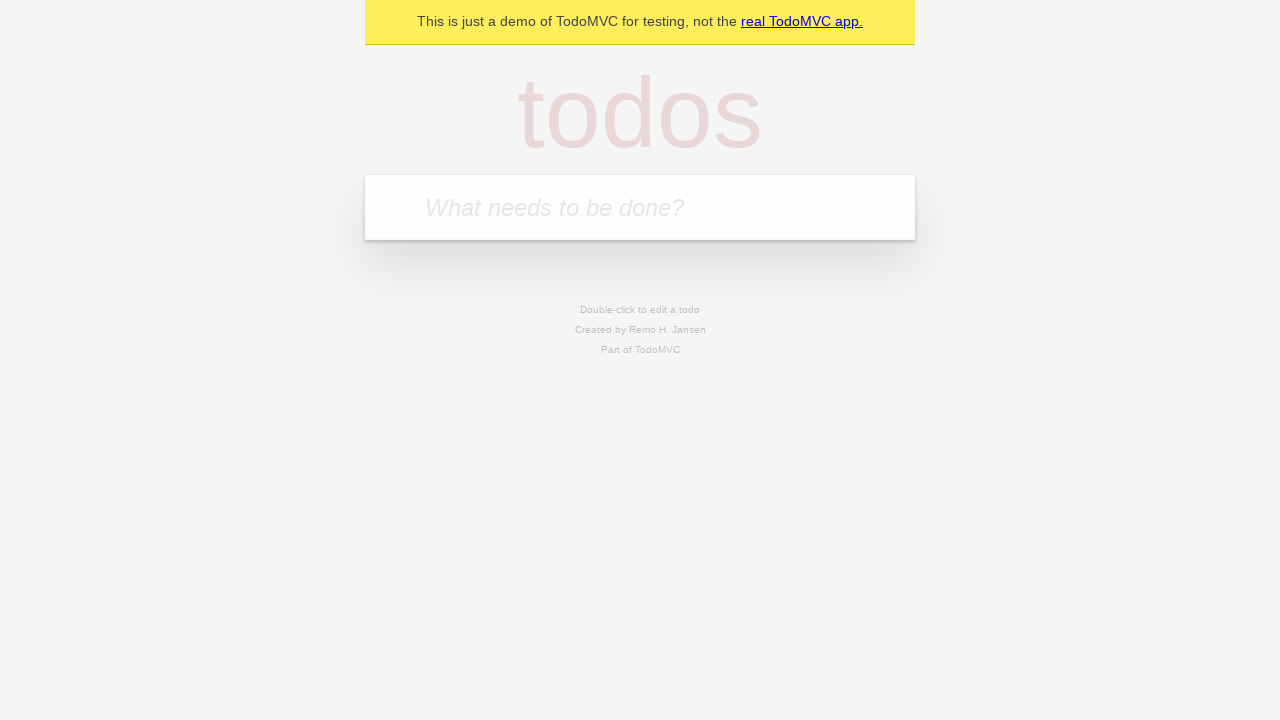

Filled todo input with 'buy some cheese' on internal:attr=[placeholder="What needs to be done?"i]
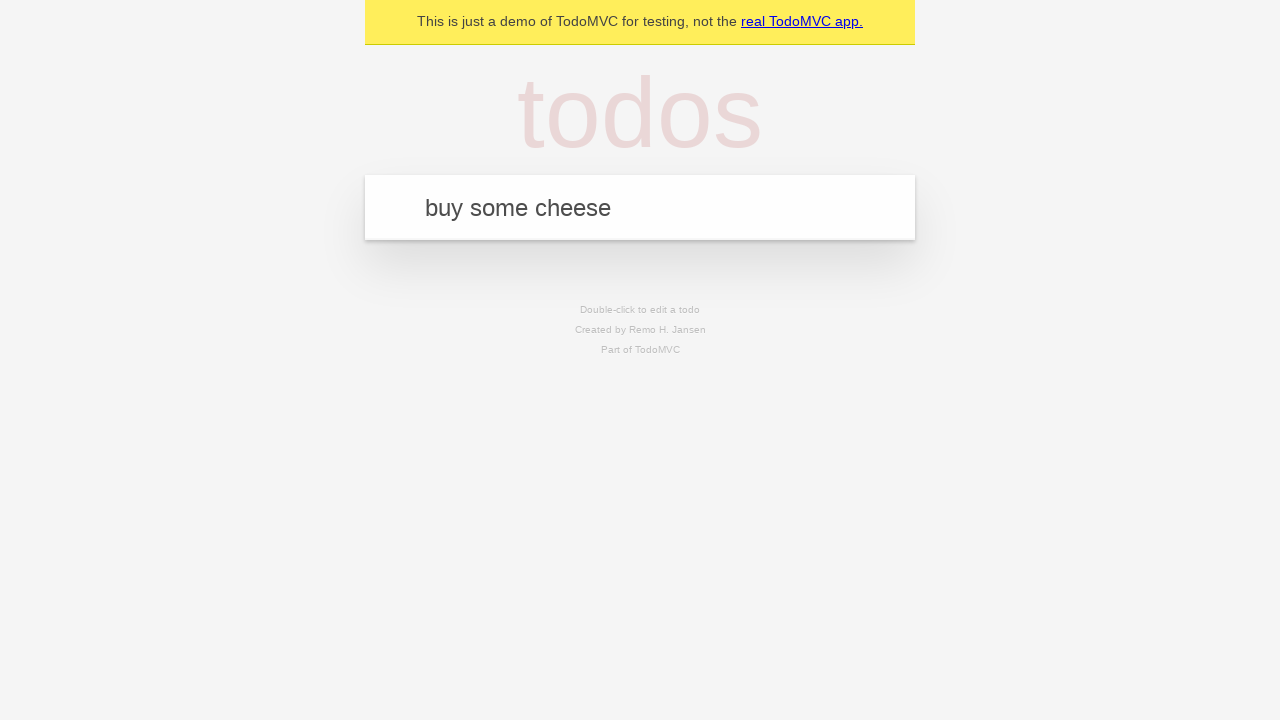

Pressed Enter to create todo 'buy some cheese' on internal:attr=[placeholder="What needs to be done?"i]
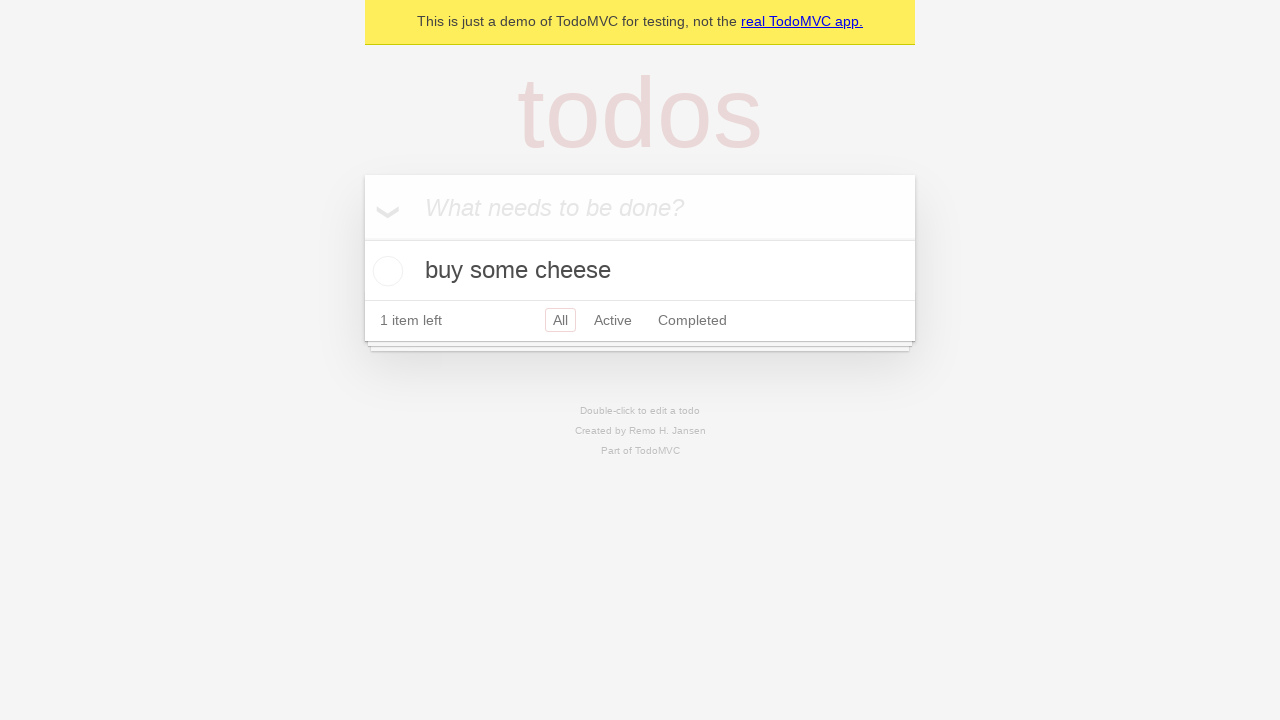

Filled todo input with 'feed the cat' on internal:attr=[placeholder="What needs to be done?"i]
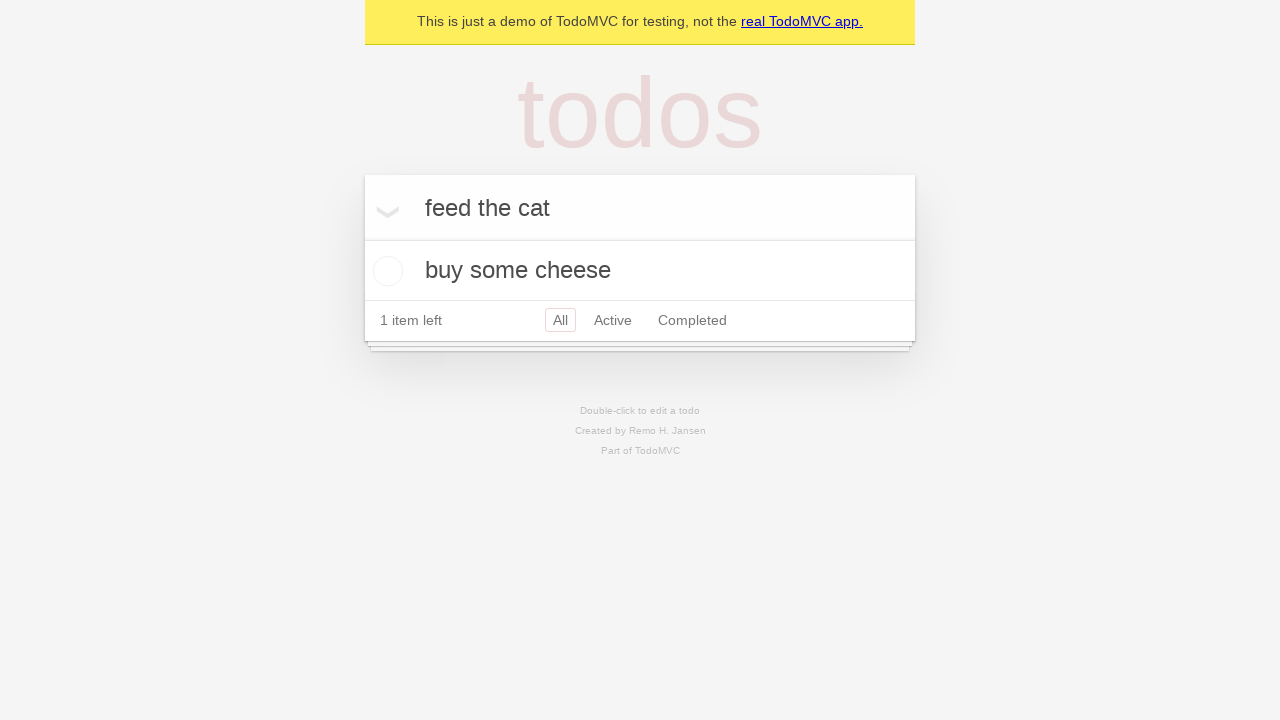

Pressed Enter to create todo 'feed the cat' on internal:attr=[placeholder="What needs to be done?"i]
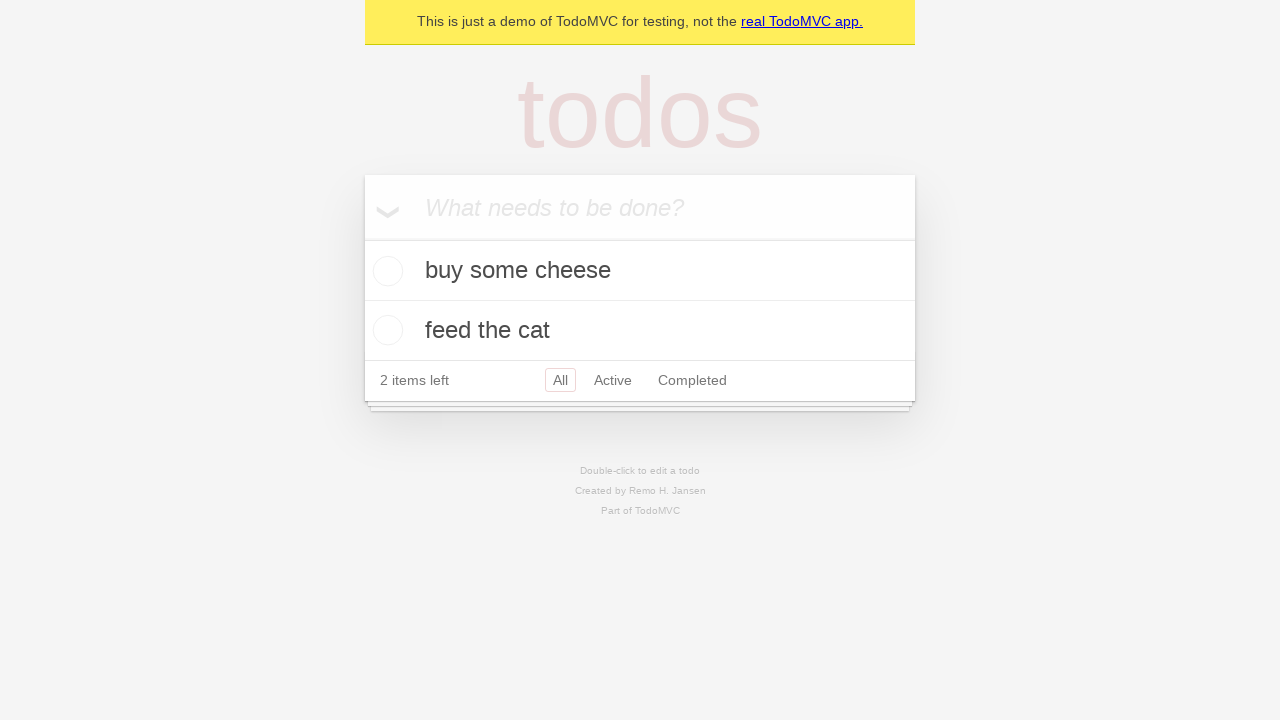

Filled todo input with 'book a doctors appointment' on internal:attr=[placeholder="What needs to be done?"i]
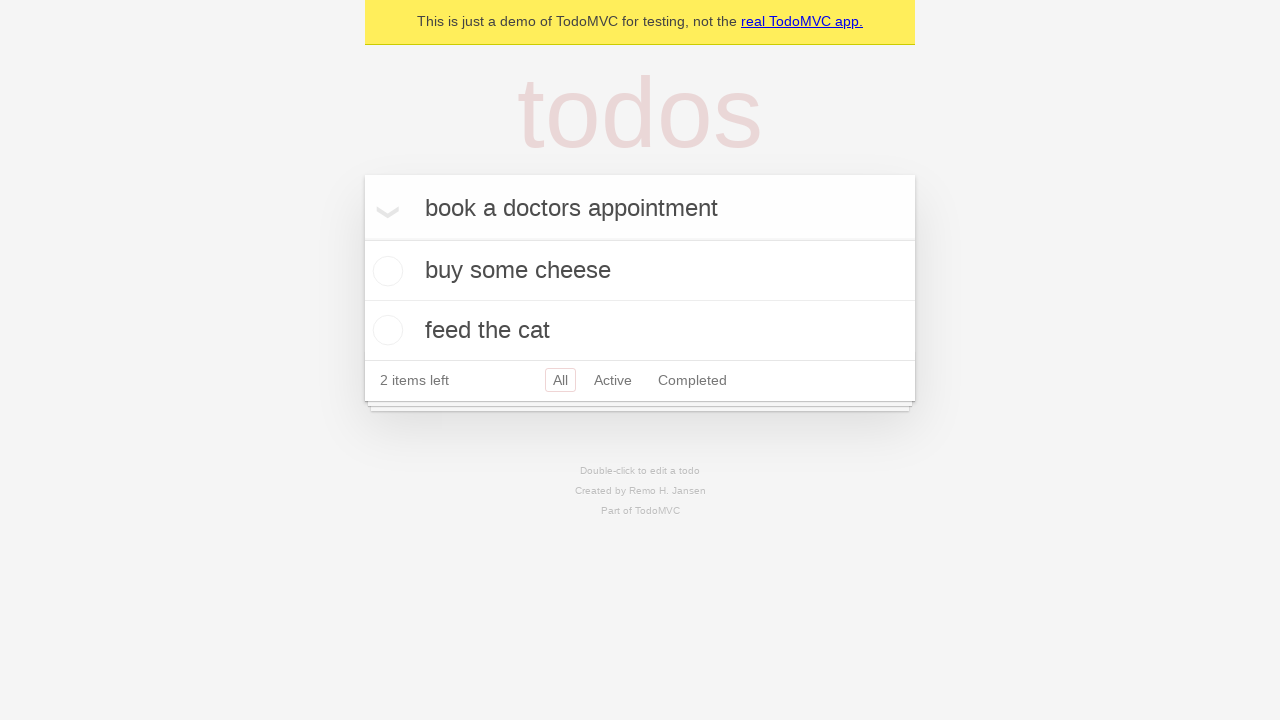

Pressed Enter to create todo 'book a doctors appointment' on internal:attr=[placeholder="What needs to be done?"i]
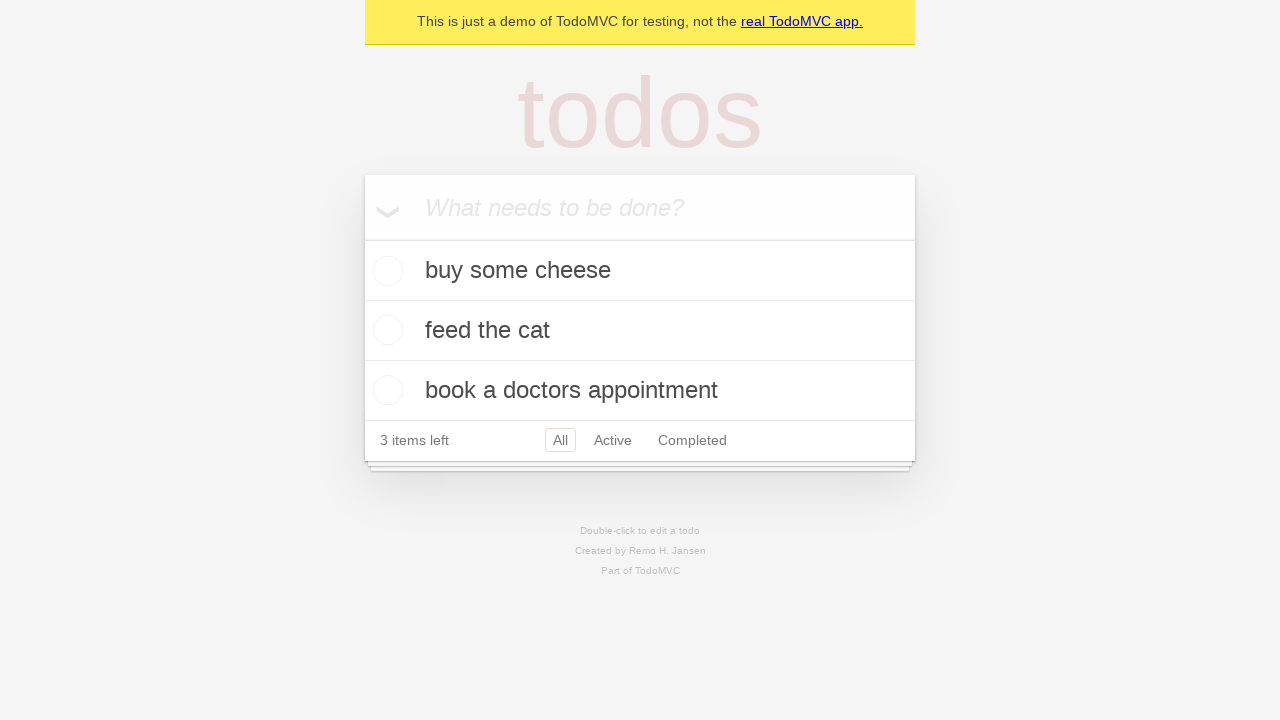

Waited for all 3 todo items to be created
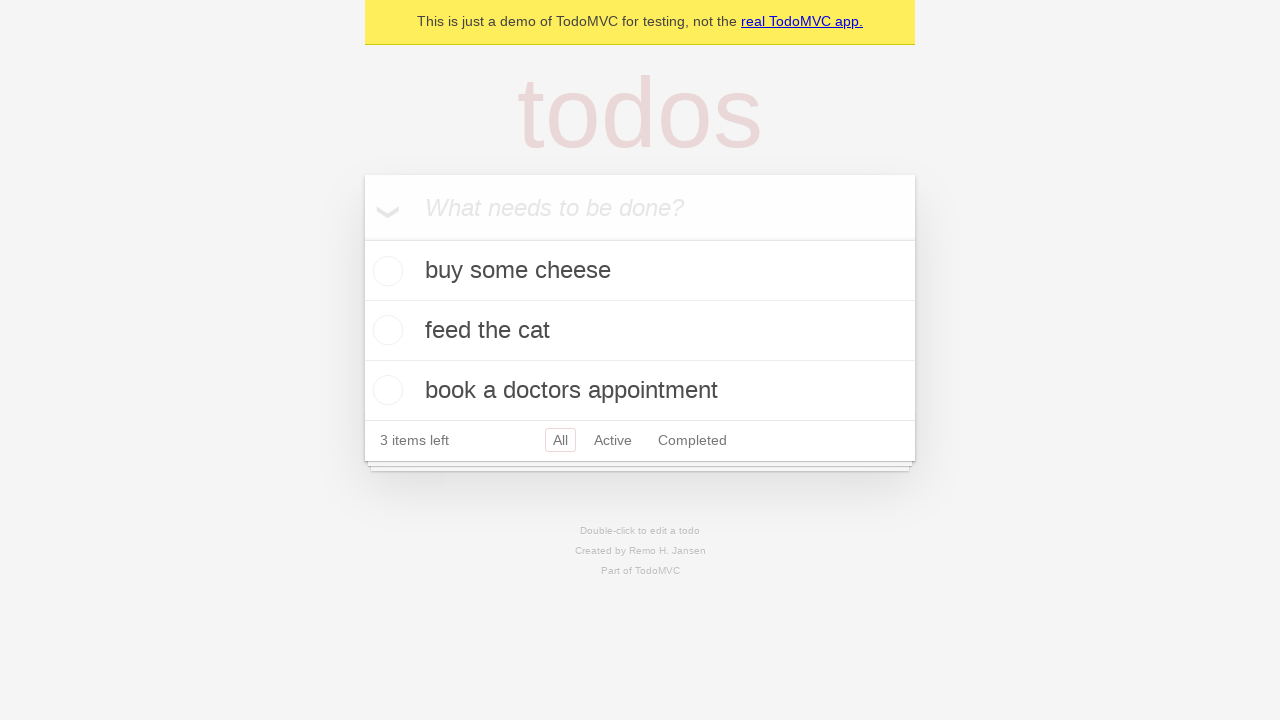

Checked the second todo item as completed at (385, 330) on internal:testid=[data-testid="todo-item"s] >> nth=1 >> internal:role=checkbox
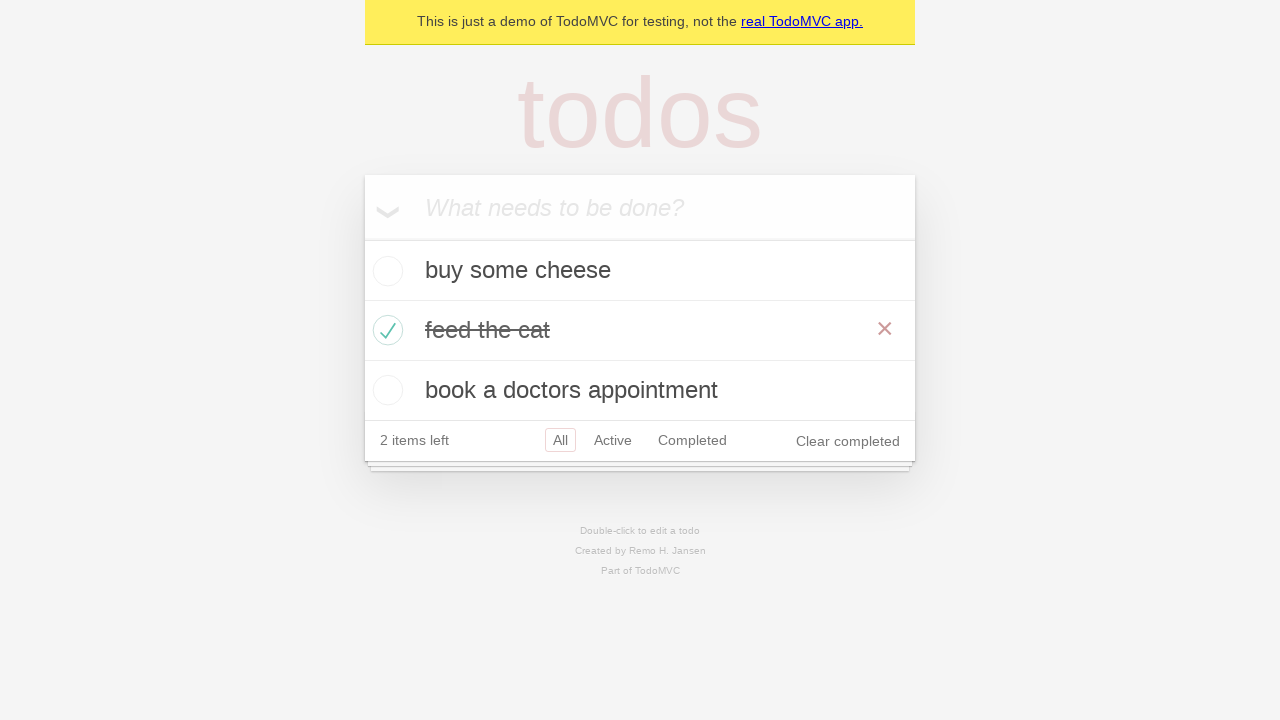

Clicked the Completed filter link at (692, 440) on internal:role=link[name="Completed"i]
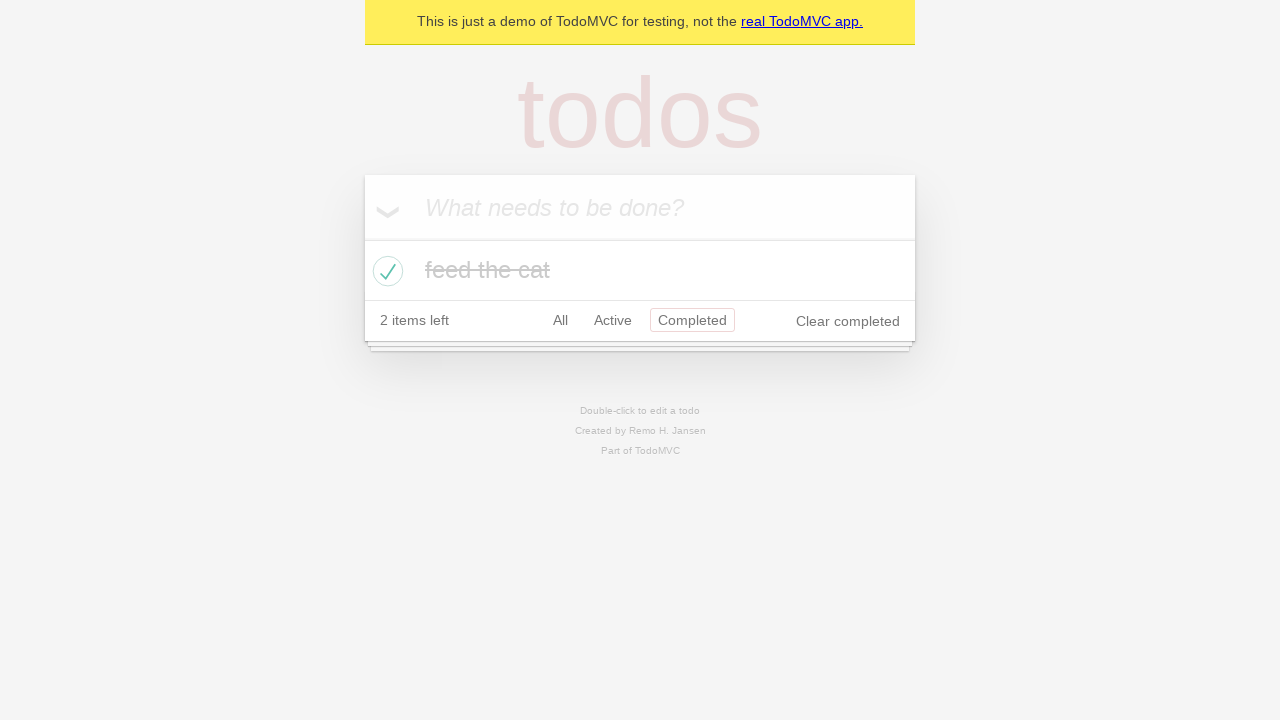

Waited for filtered view showing only 1 completed item
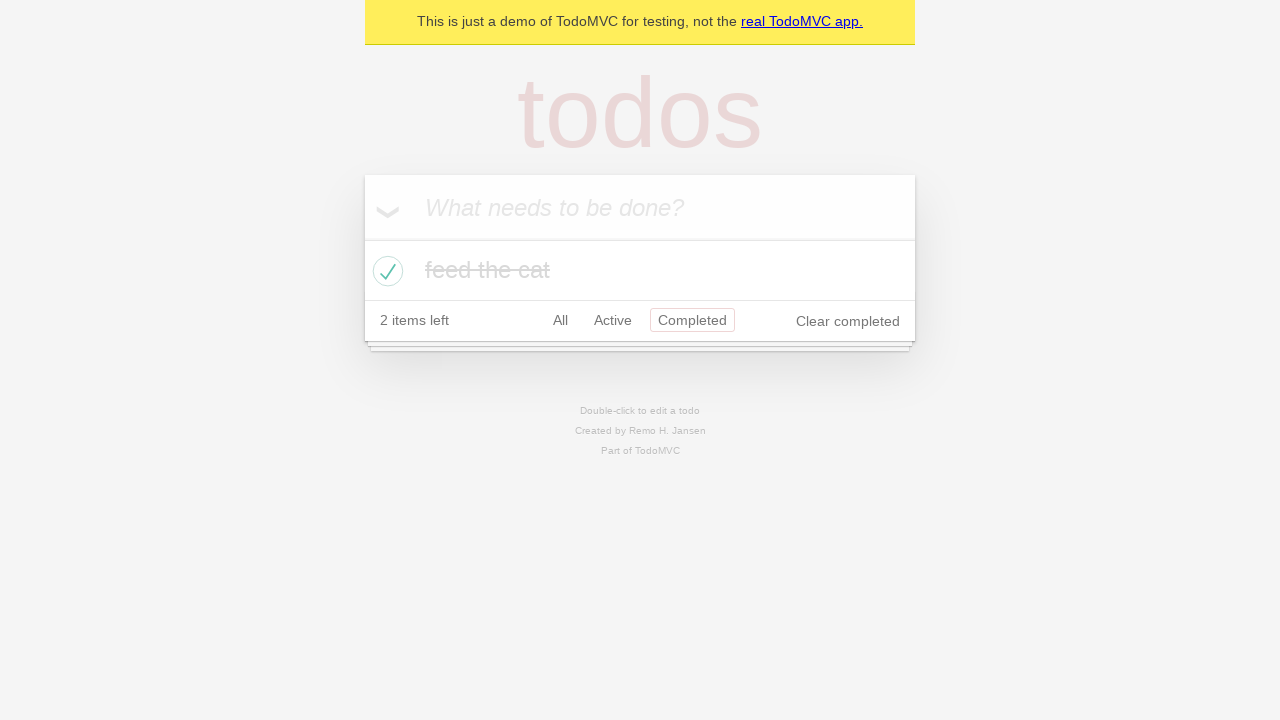

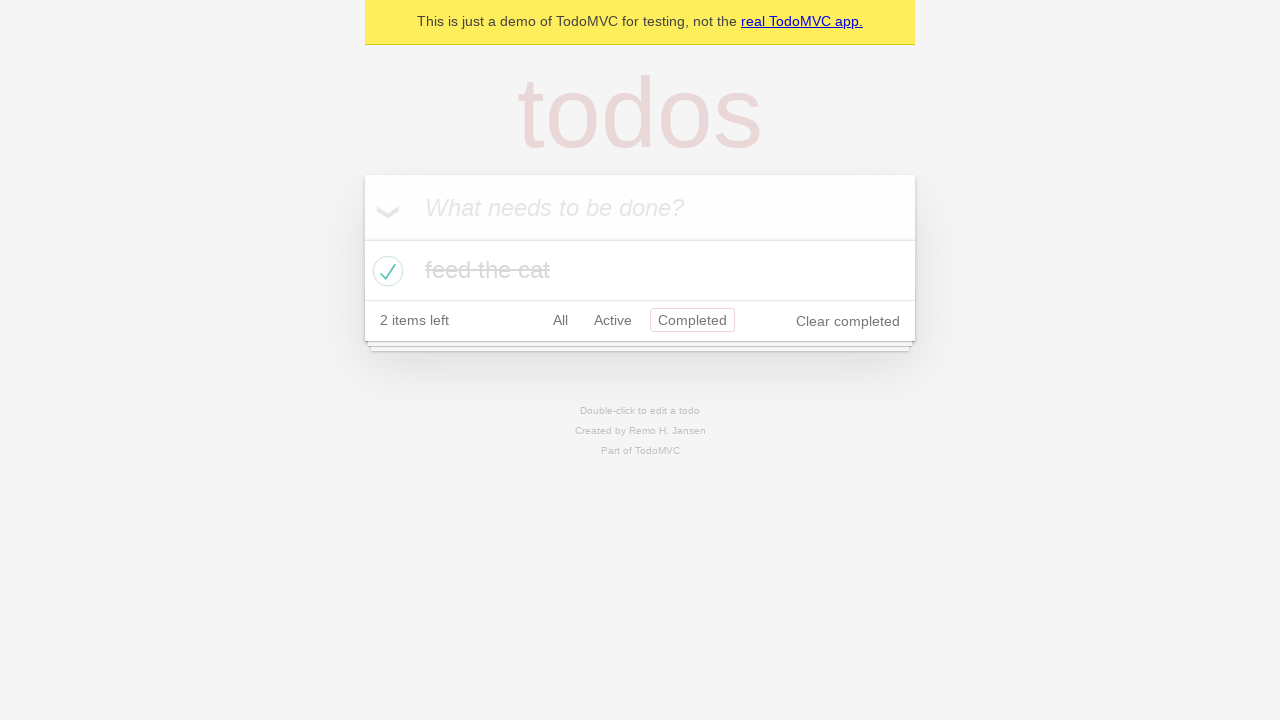